Tests navigation by clicking on Interview Questions section to expand it, then clicking on CTS Interview Question link

Starting URL: http://greenstech.in/selenium-course-content.html

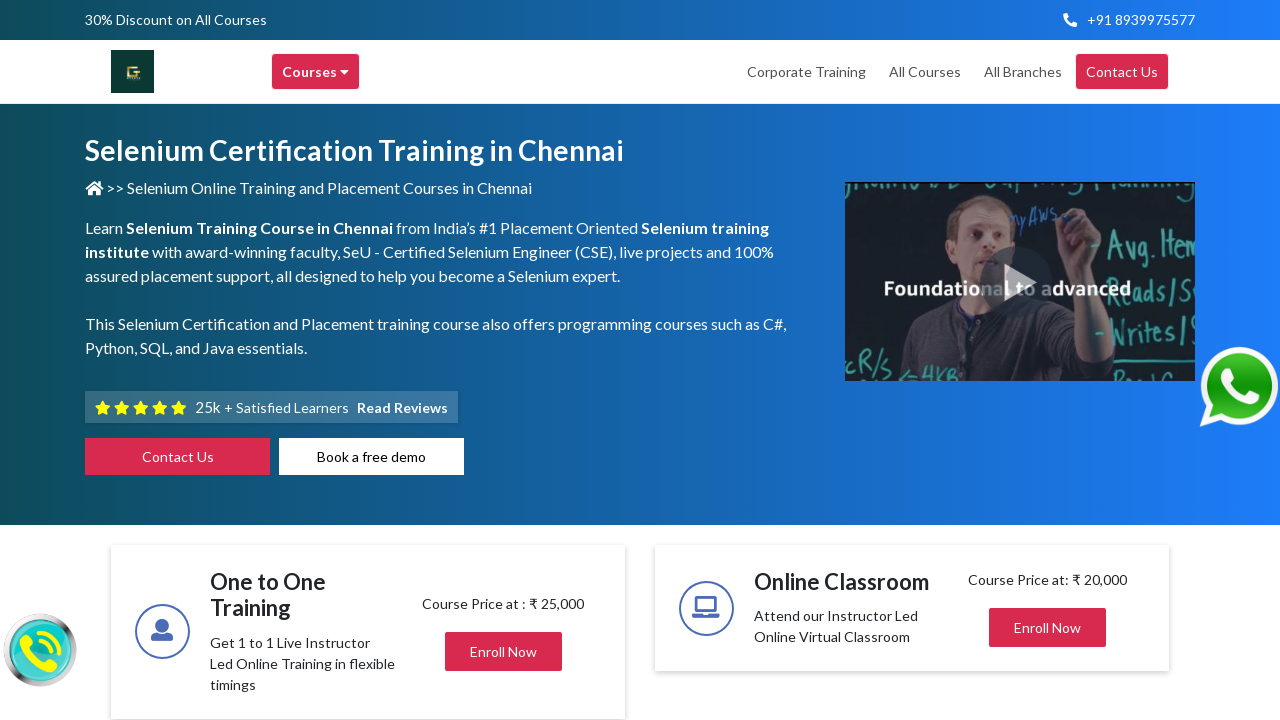

Clicked on Interview Questions section to expand it at (1024, 360) on xpath=//h2[contains(text(),'Interview Questions')]
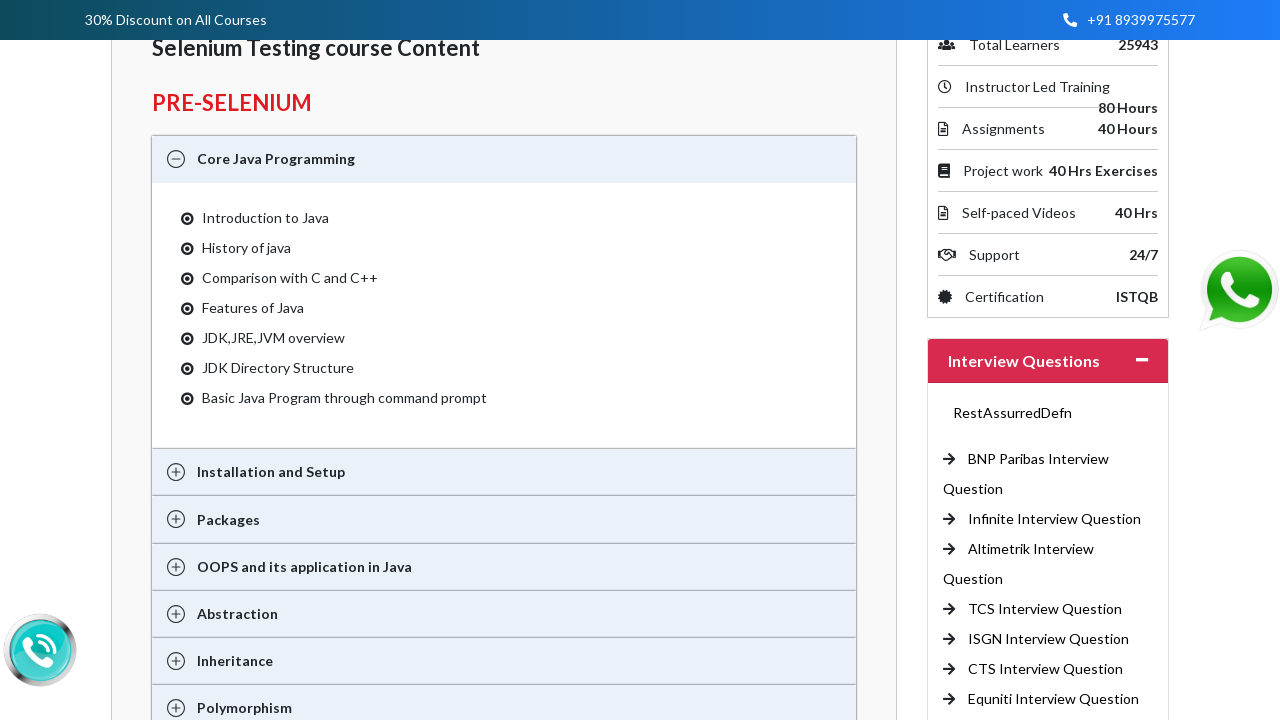

CTS Interview Question link appeared after expanding Interview Questions section
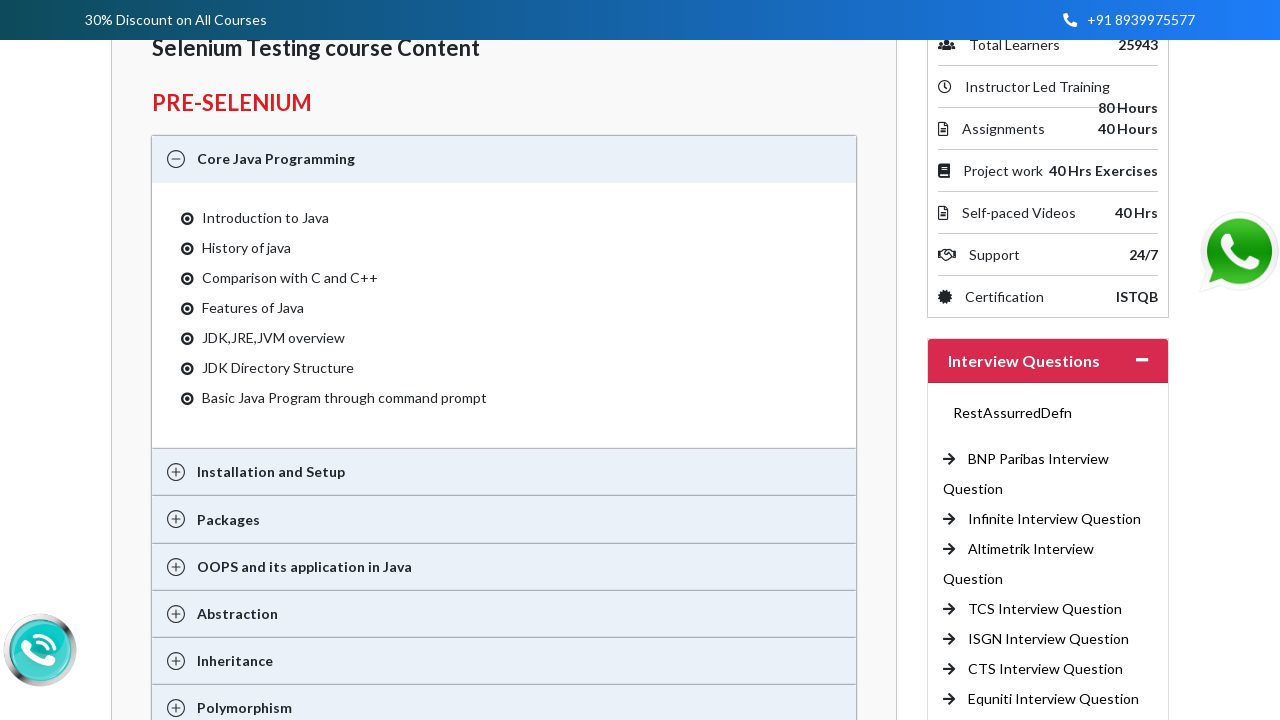

Clicked on CTS Interview Question link to navigate to that page at (1046, 669) on xpath=//a[contains(text(),'CTS Interview Question')]
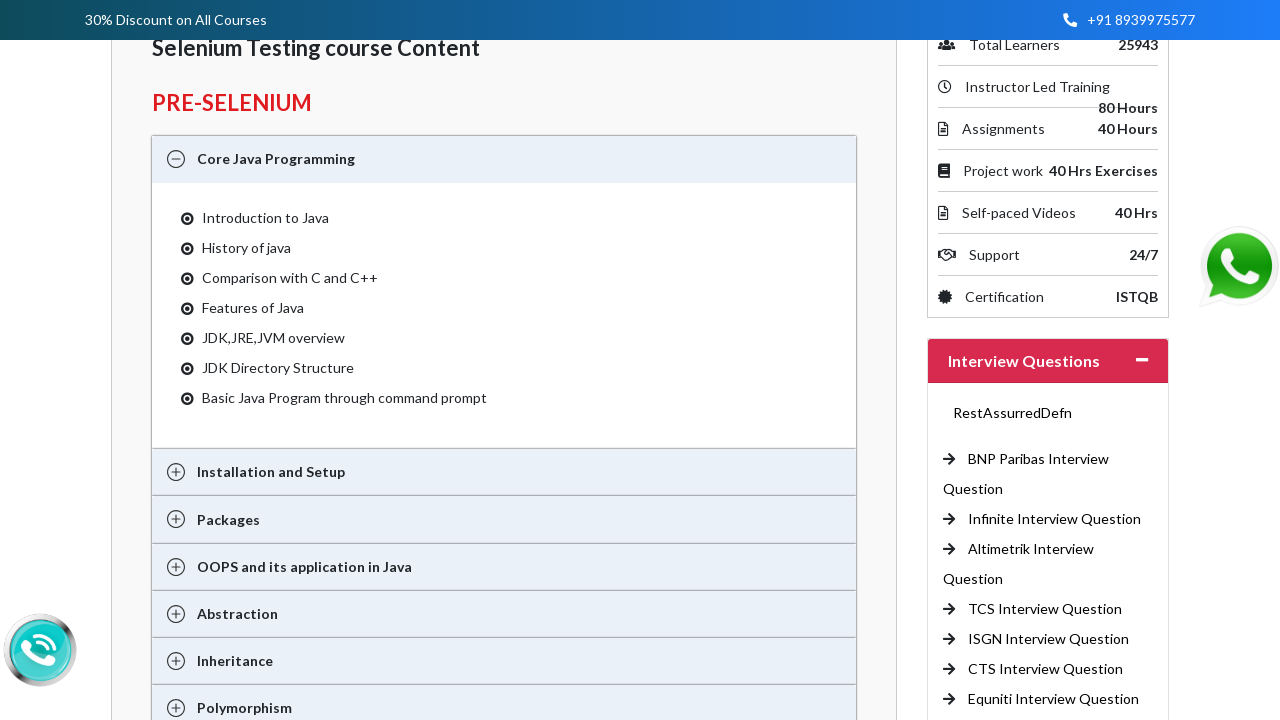

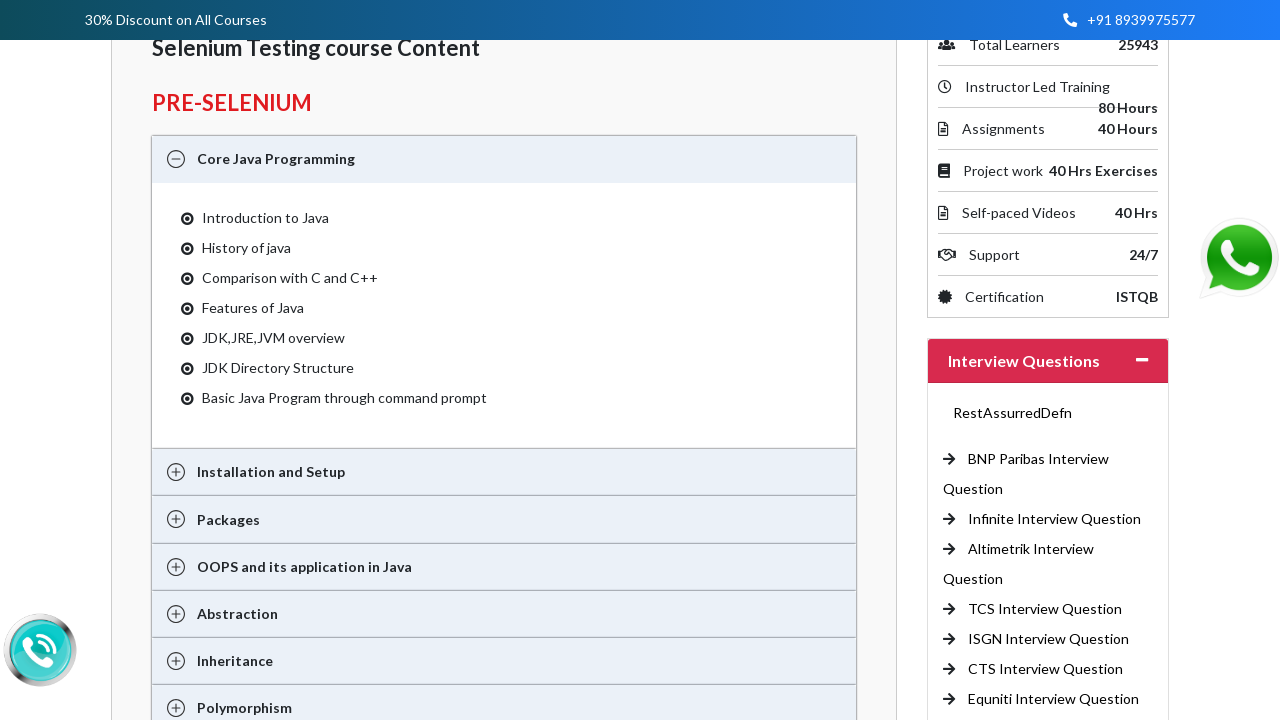